Verifies that the Mount Sinai homepage has the expected page title

Starting URL: https://www.mountsinai.org/

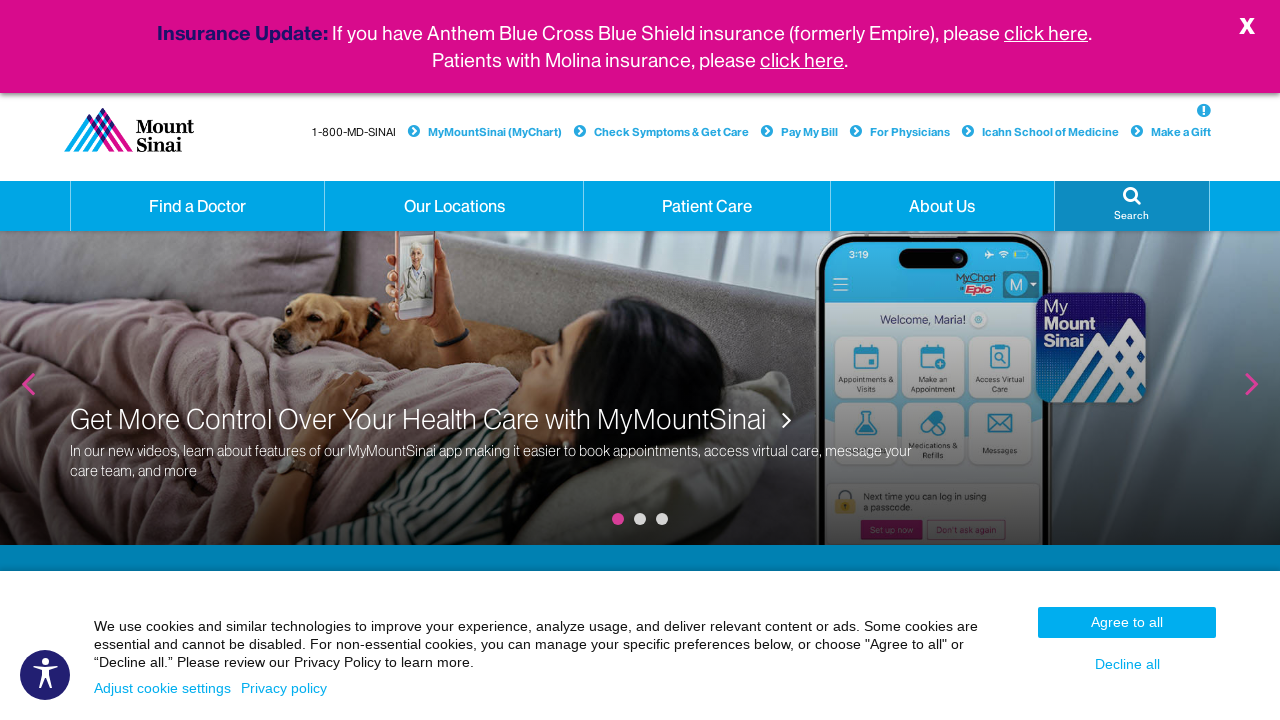

Navigated to Mount Sinai homepage
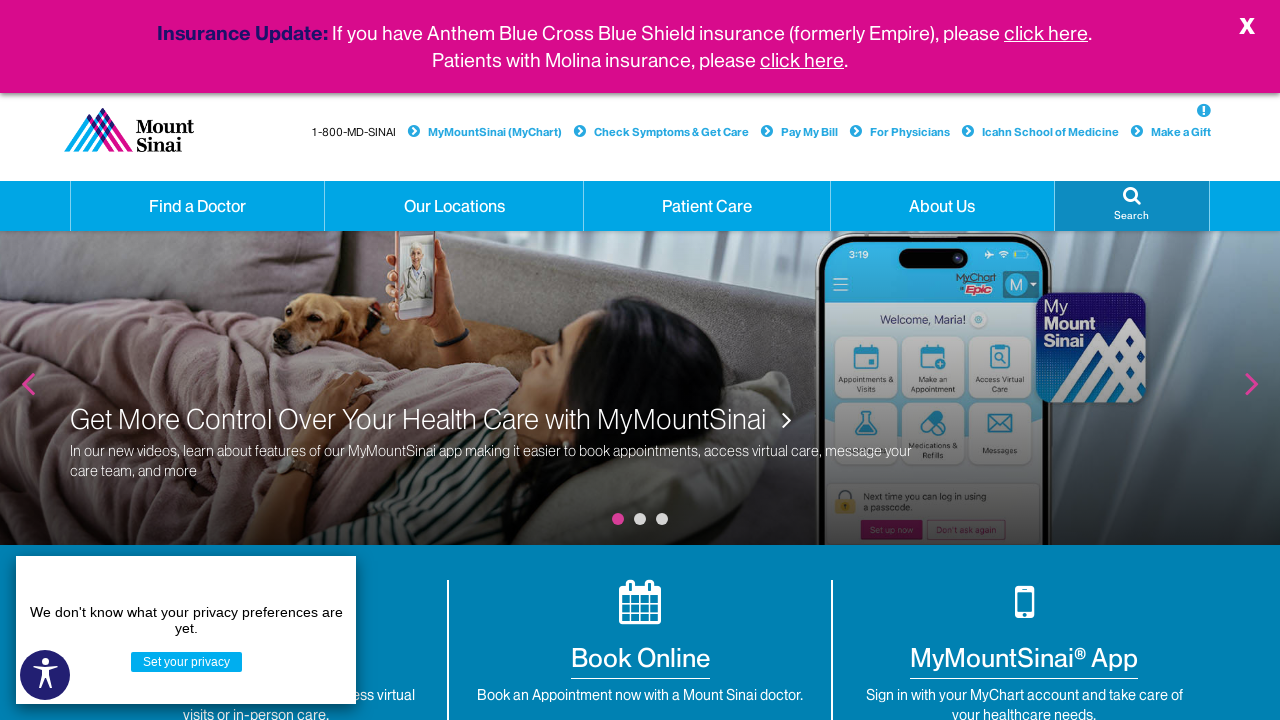

Retrieved page title
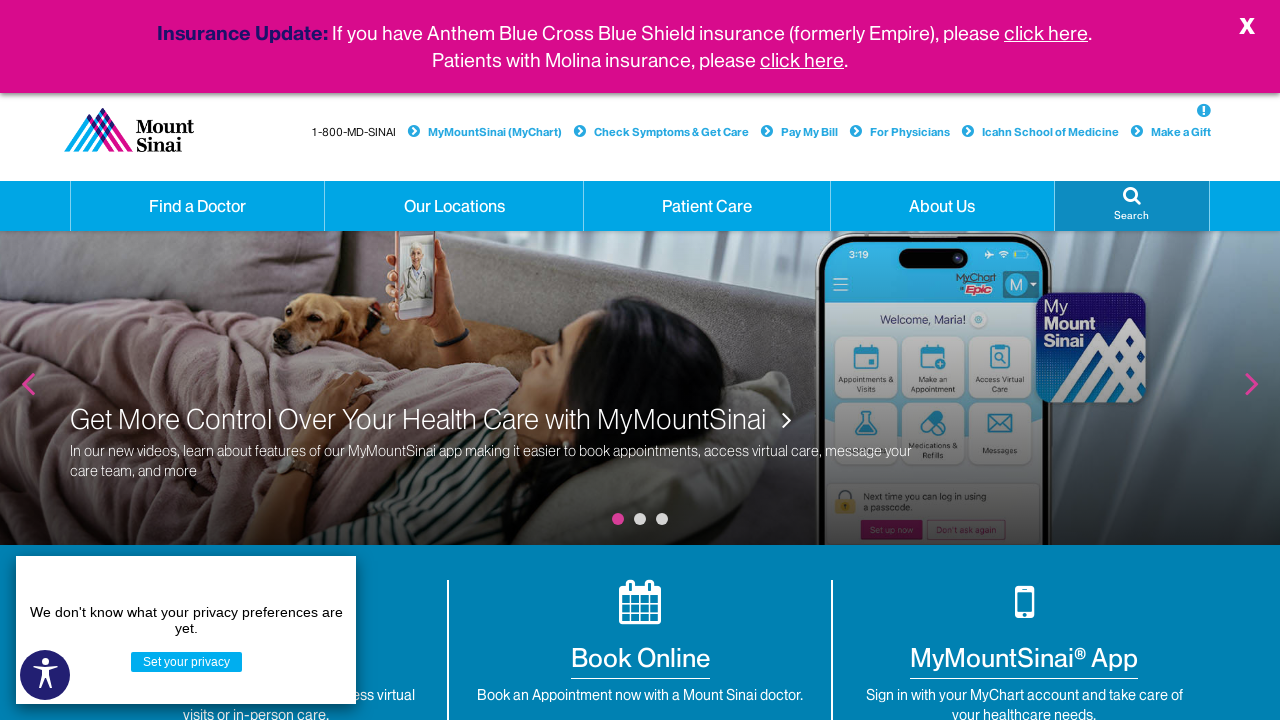

Verified page title matches expected value: 'Mount Sinai Health System - New York City | Mount Sinai - New York'
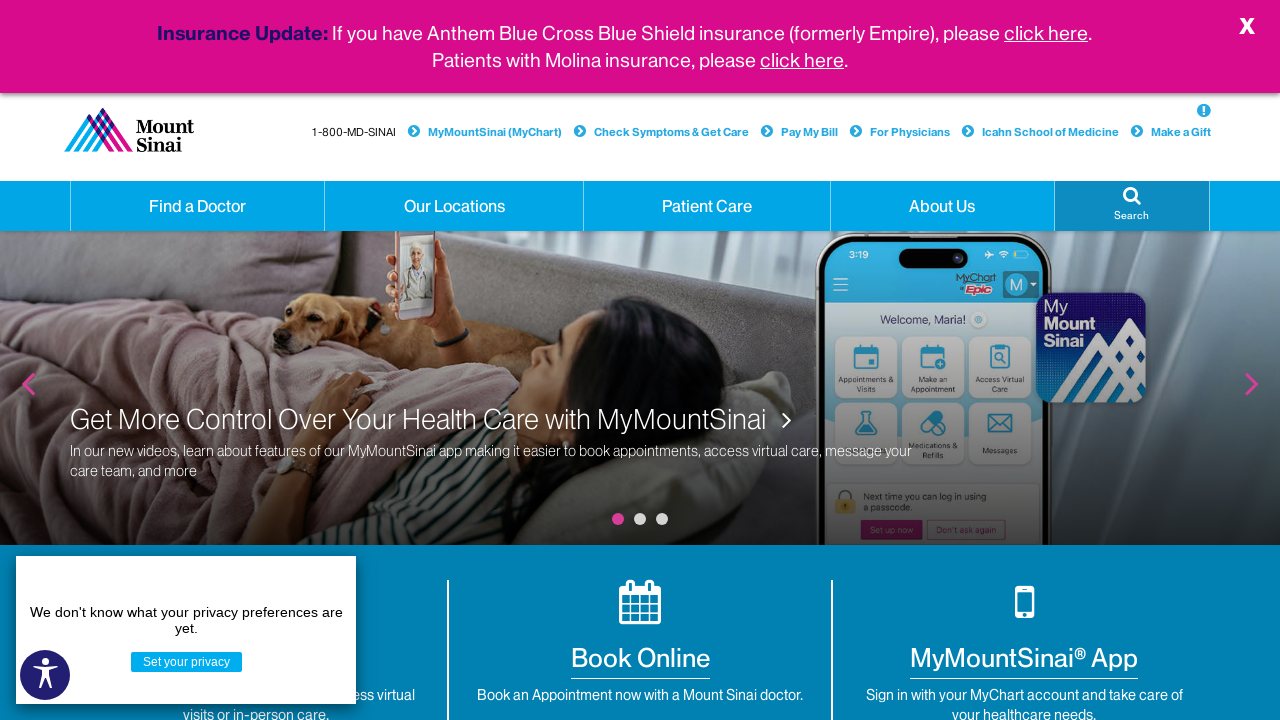

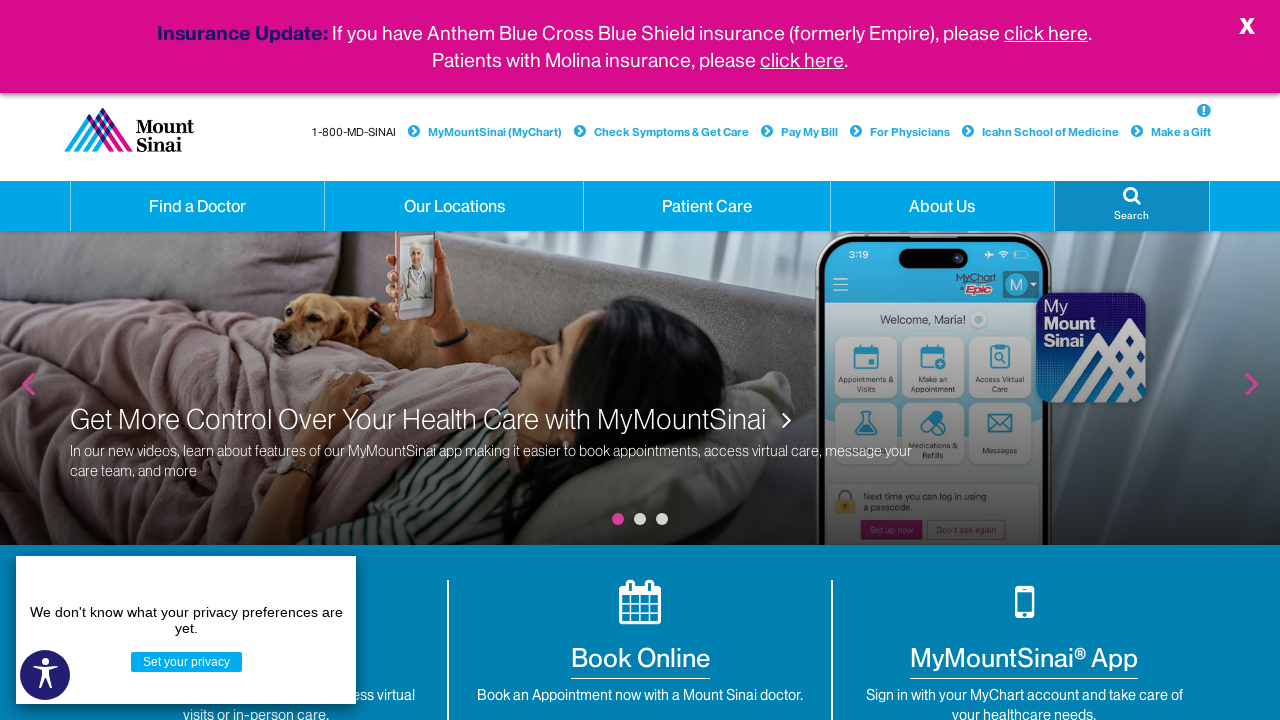